Scrolls back up to the top of the Daraz Bangladesh homepage

Starting URL: https://www.daraz.com.bd/

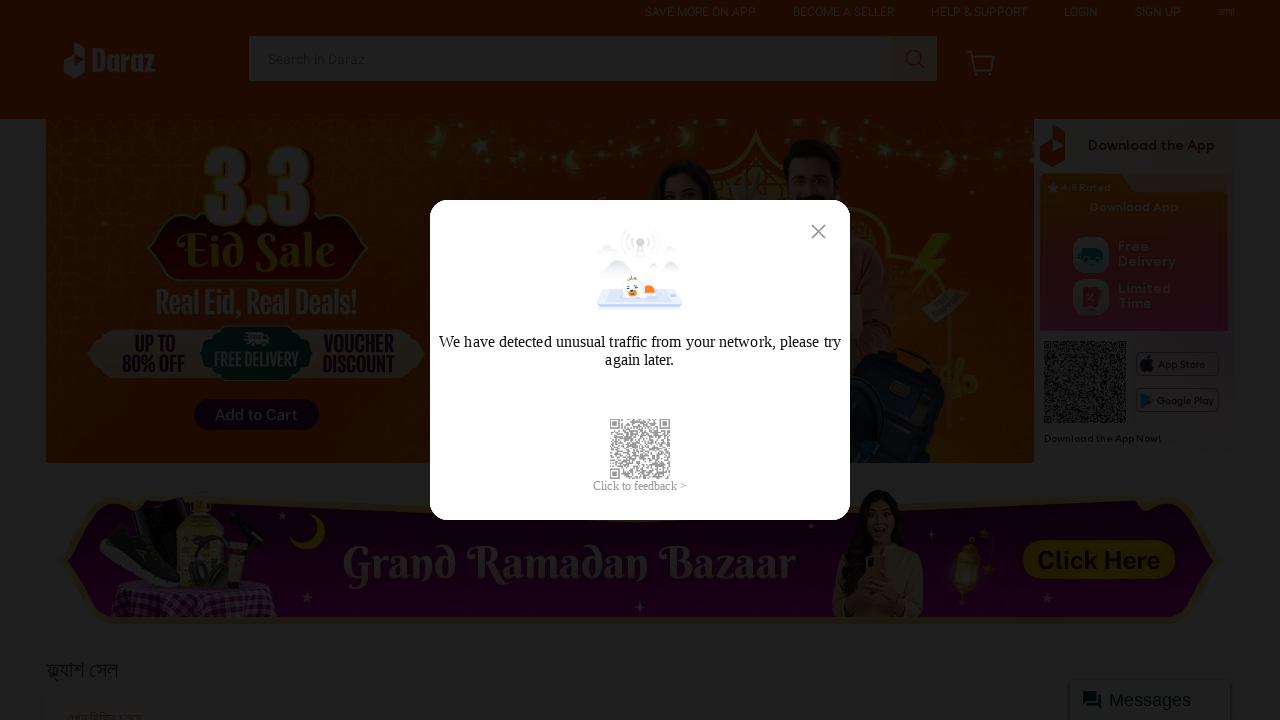

Scrolled to the top of the Daraz Bangladesh homepage
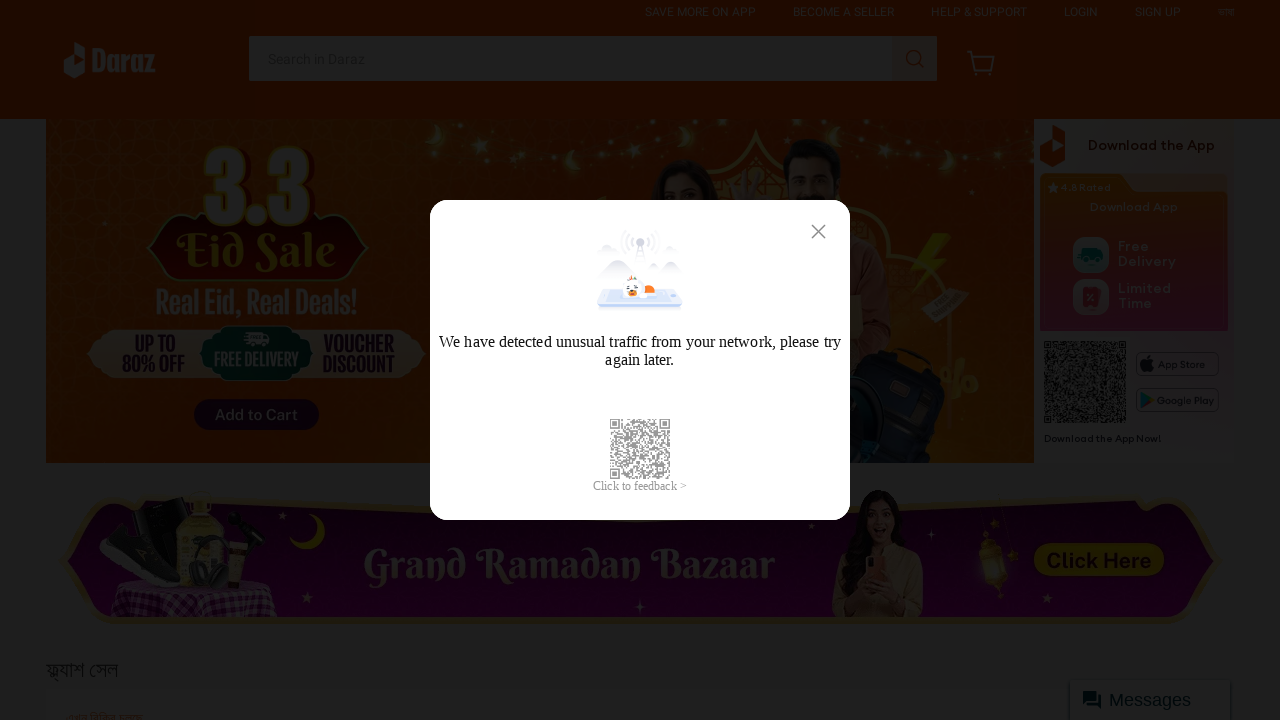

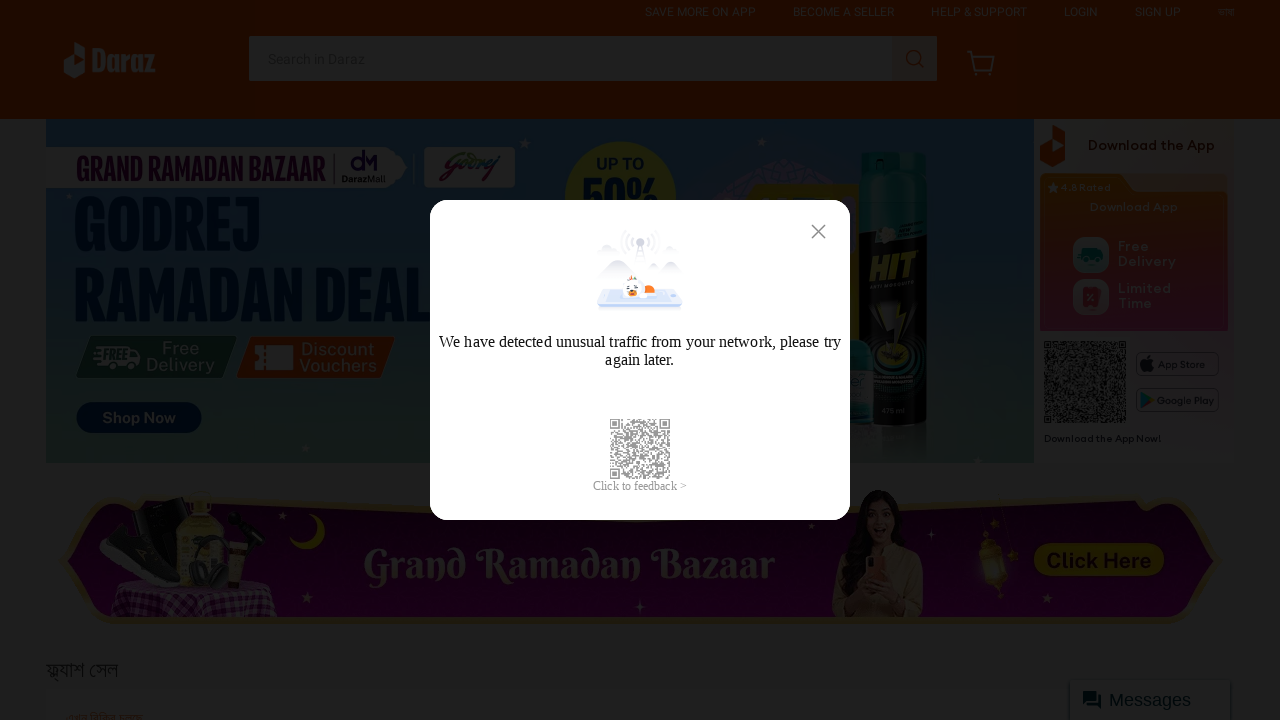